Tests a form that requires reading a custom attribute from an element, performing a mathematical calculation on it, filling the answer, checking multiple checkboxes, and submitting the form.

Starting URL: http://suninjuly.github.io/get_attribute.html

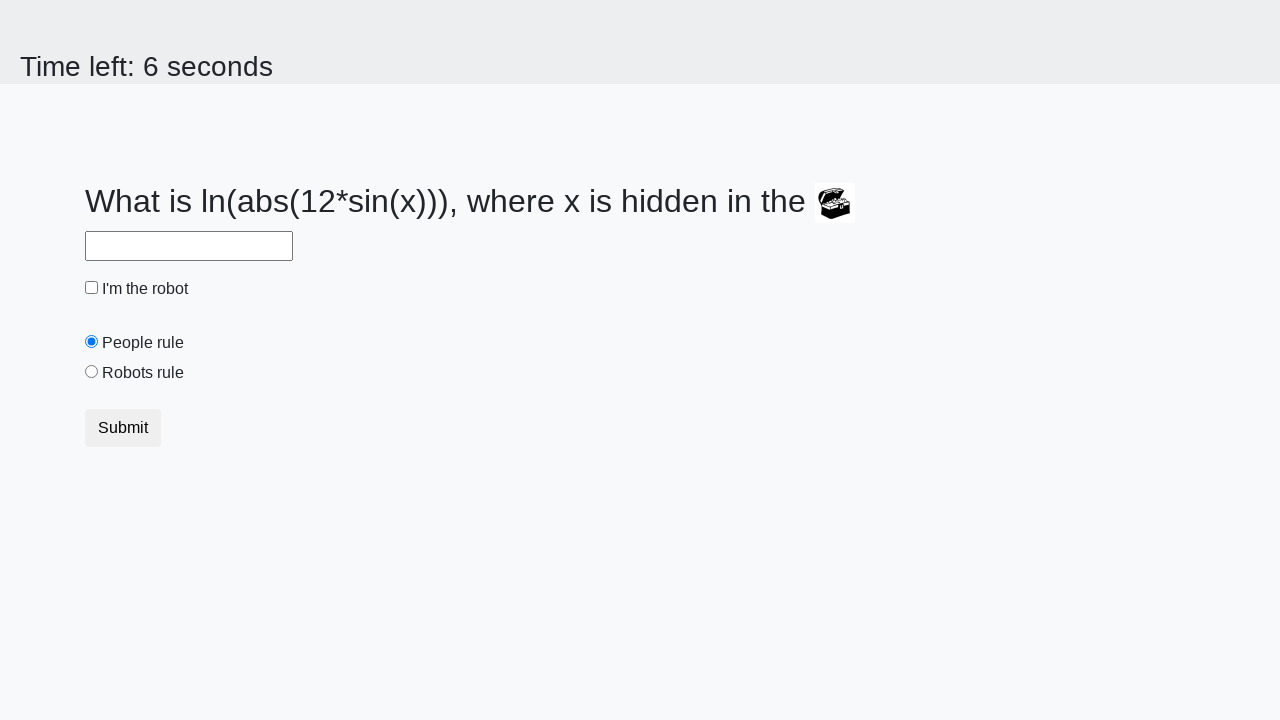

Located treasure element with custom attribute
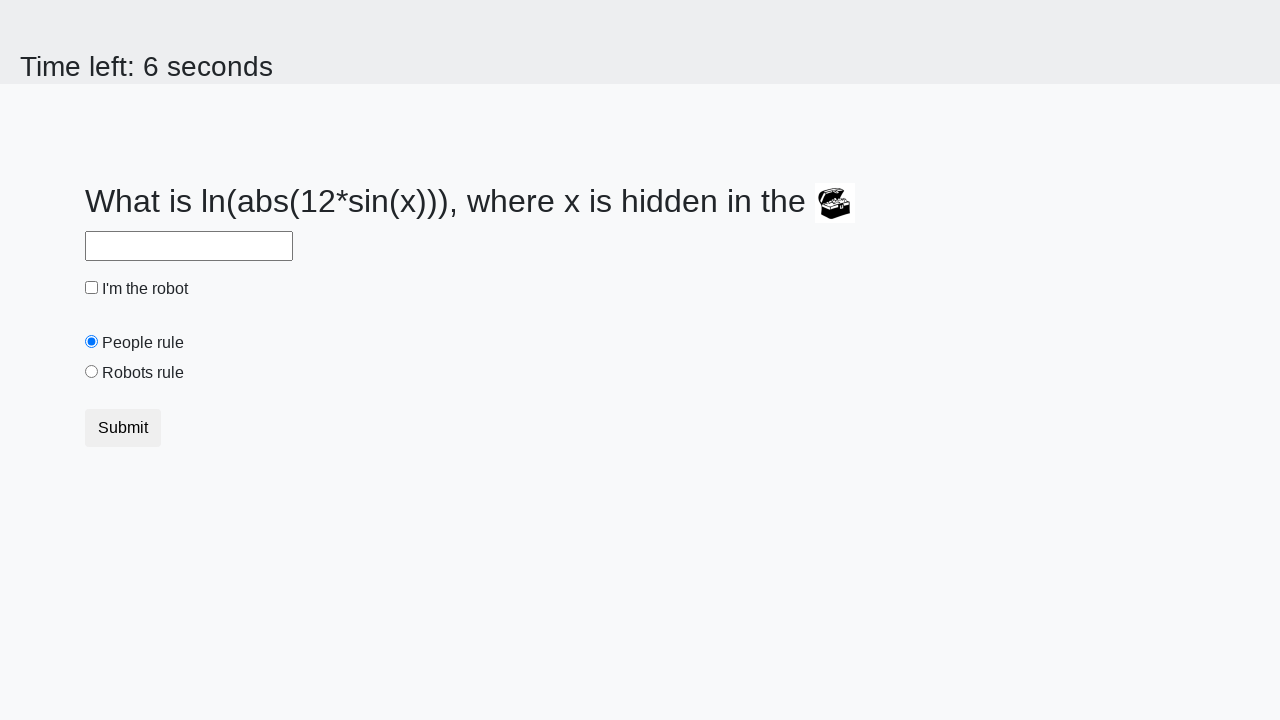

Retrieved valuex attribute from treasure element: 771
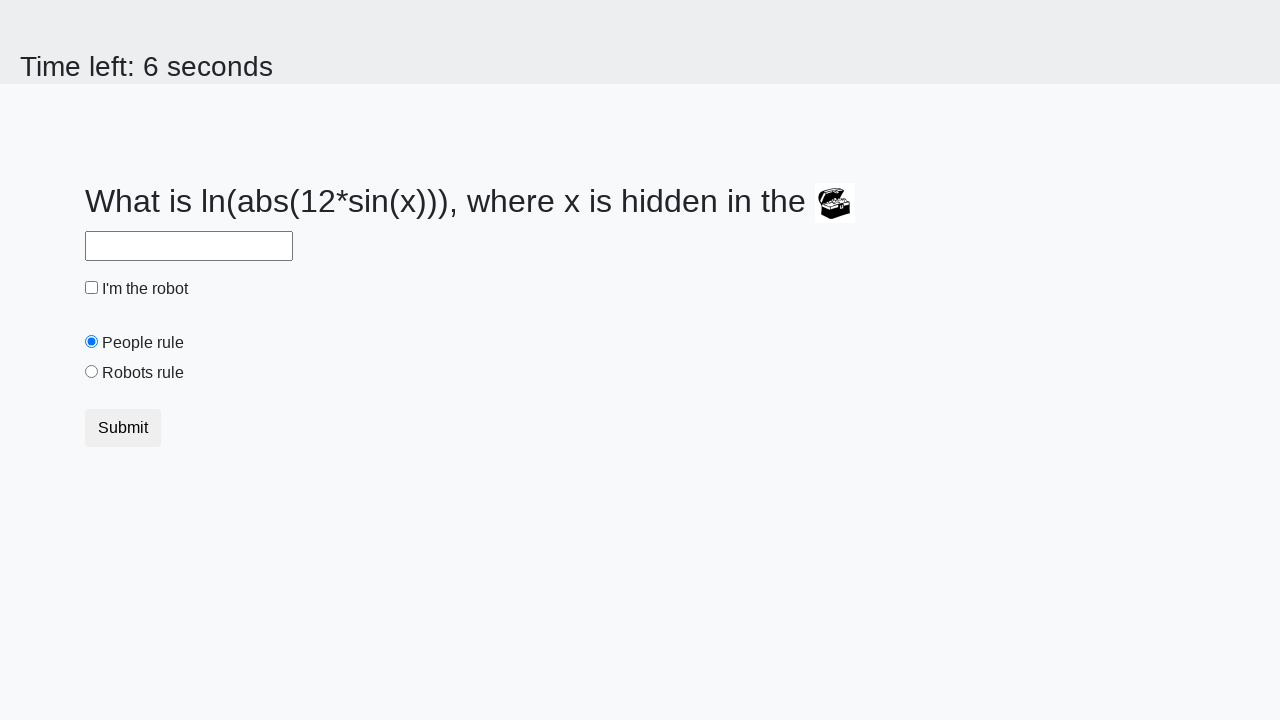

Calculated answer using formula: 2.4504532170951365
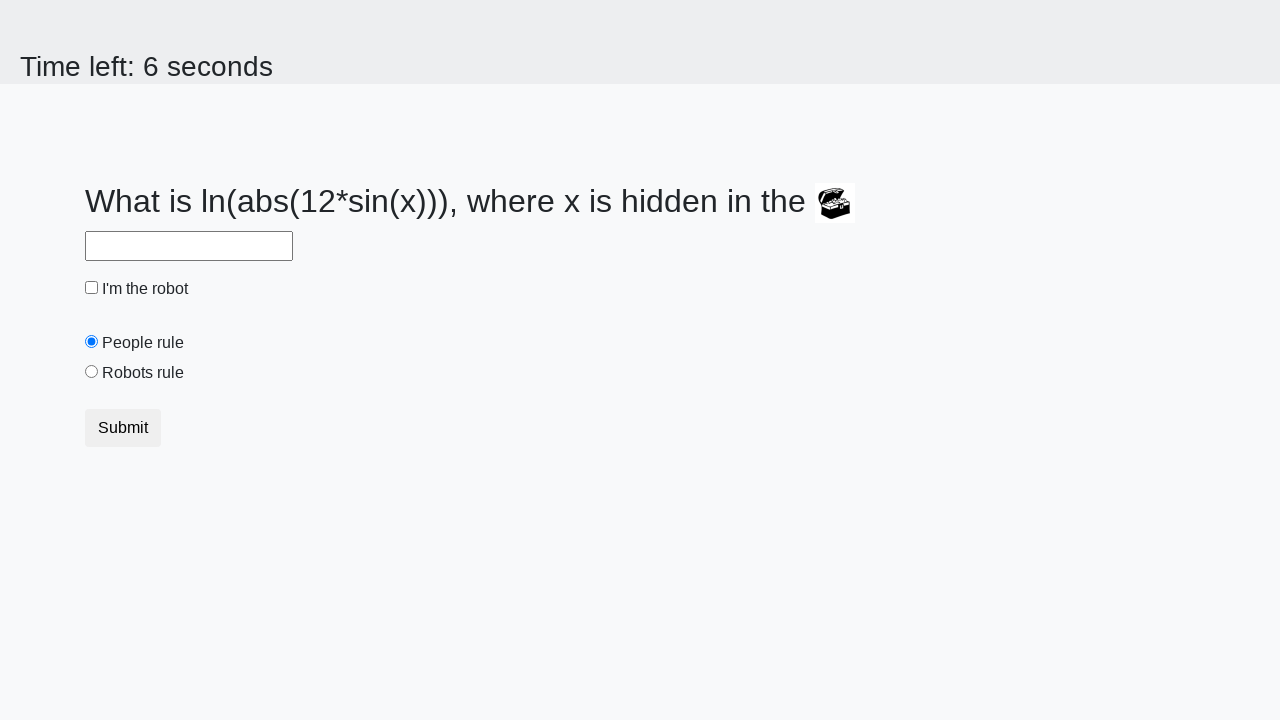

Filled answer field with calculated value on #answer
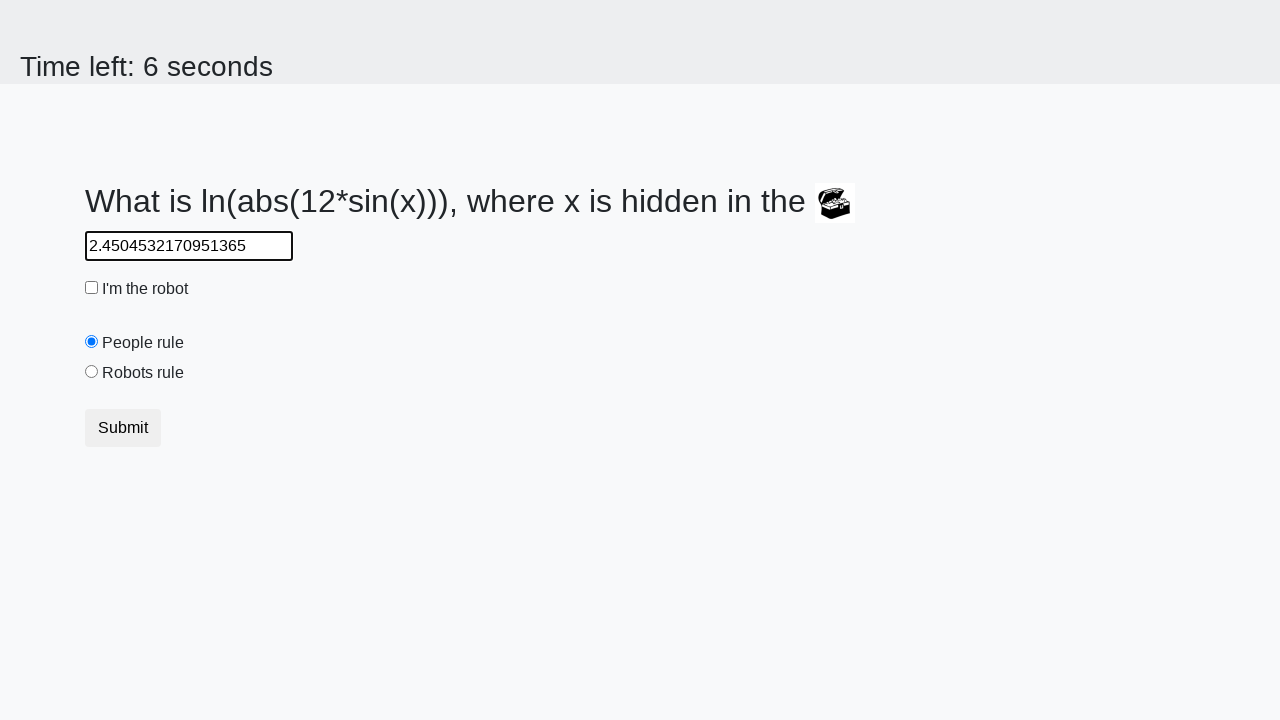

Checked robot checkbox at (92, 288) on #robotCheckbox
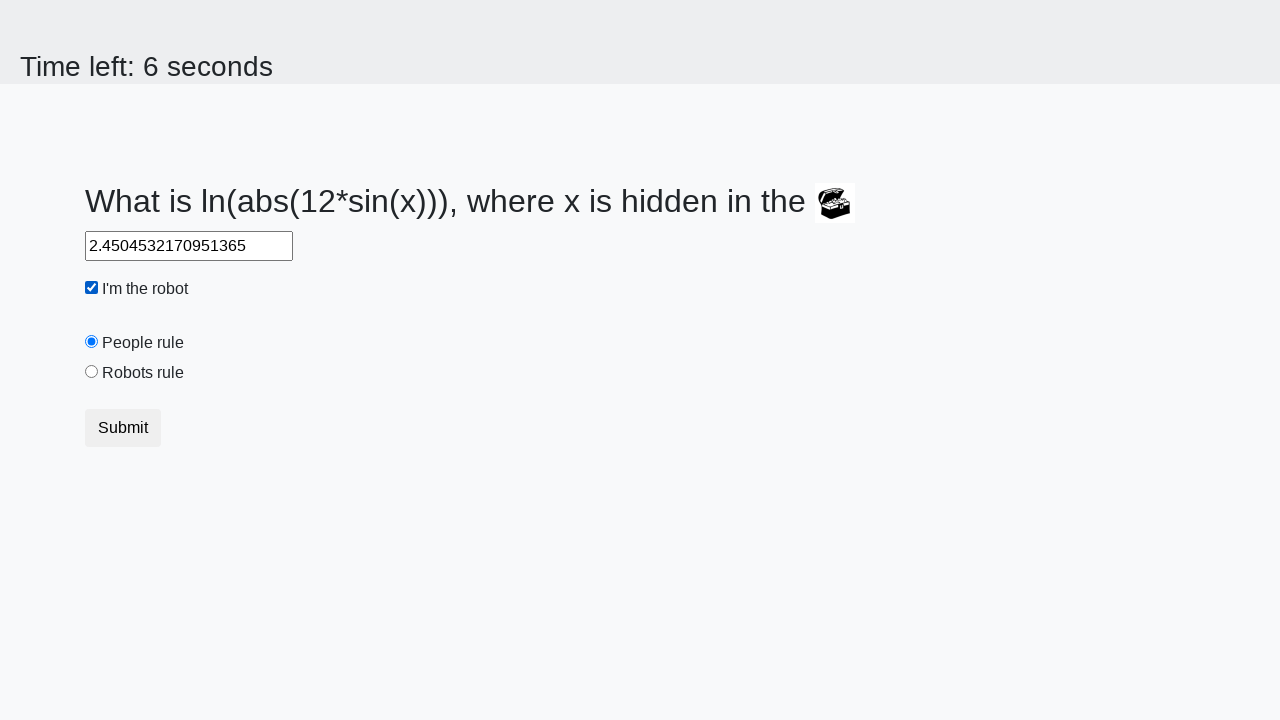

Checked people rule checkbox at (92, 342) on #peopleRule
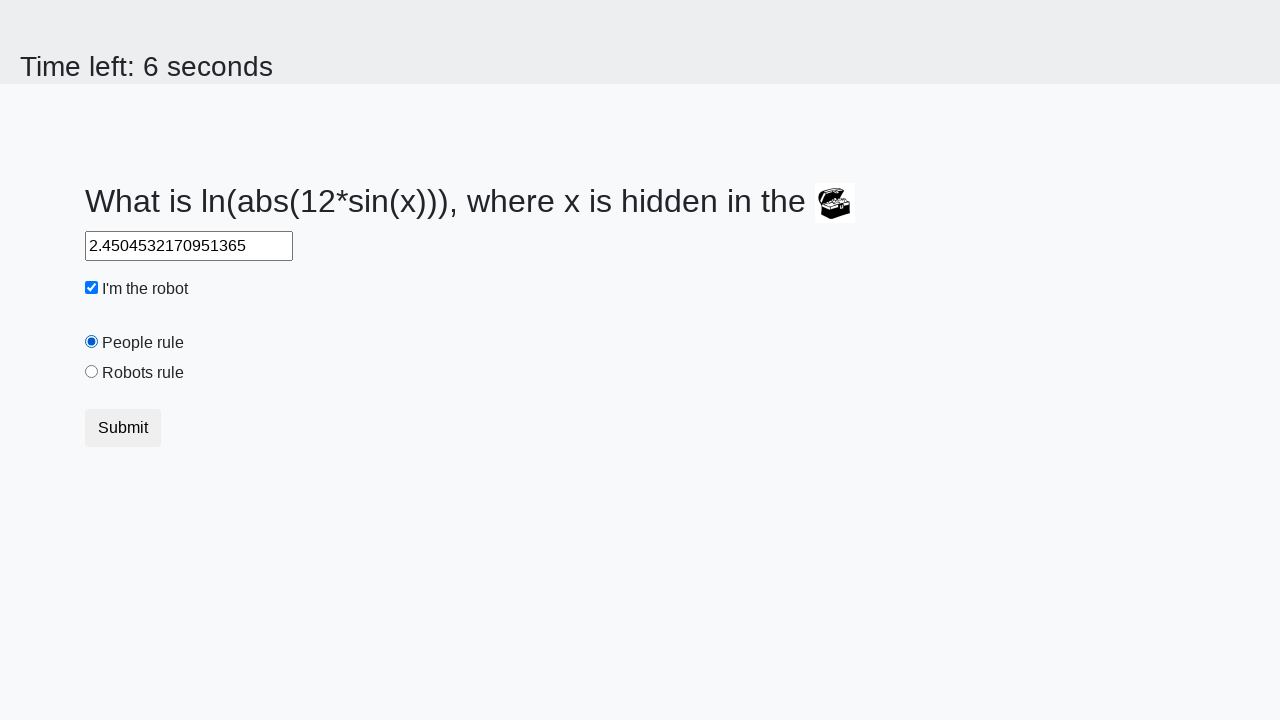

Checked robots rule checkbox at (92, 372) on #robotsRule
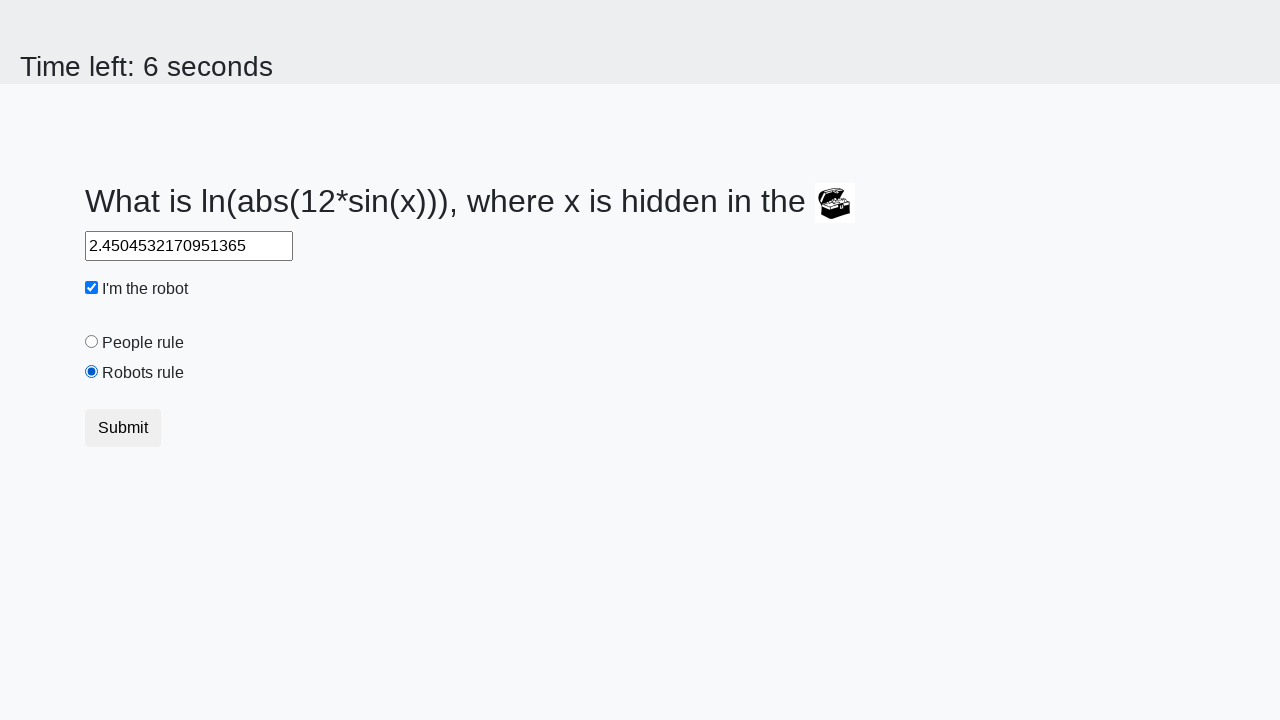

Clicked submit button to submit form at (123, 428) on button
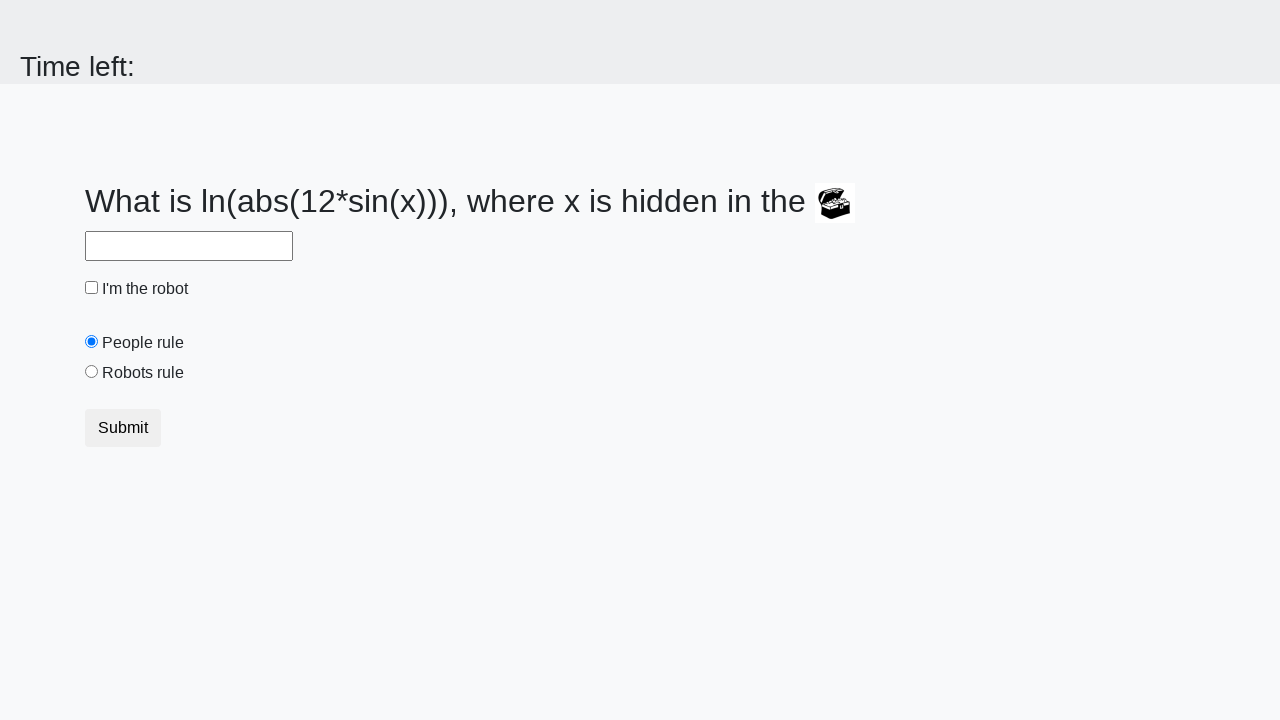

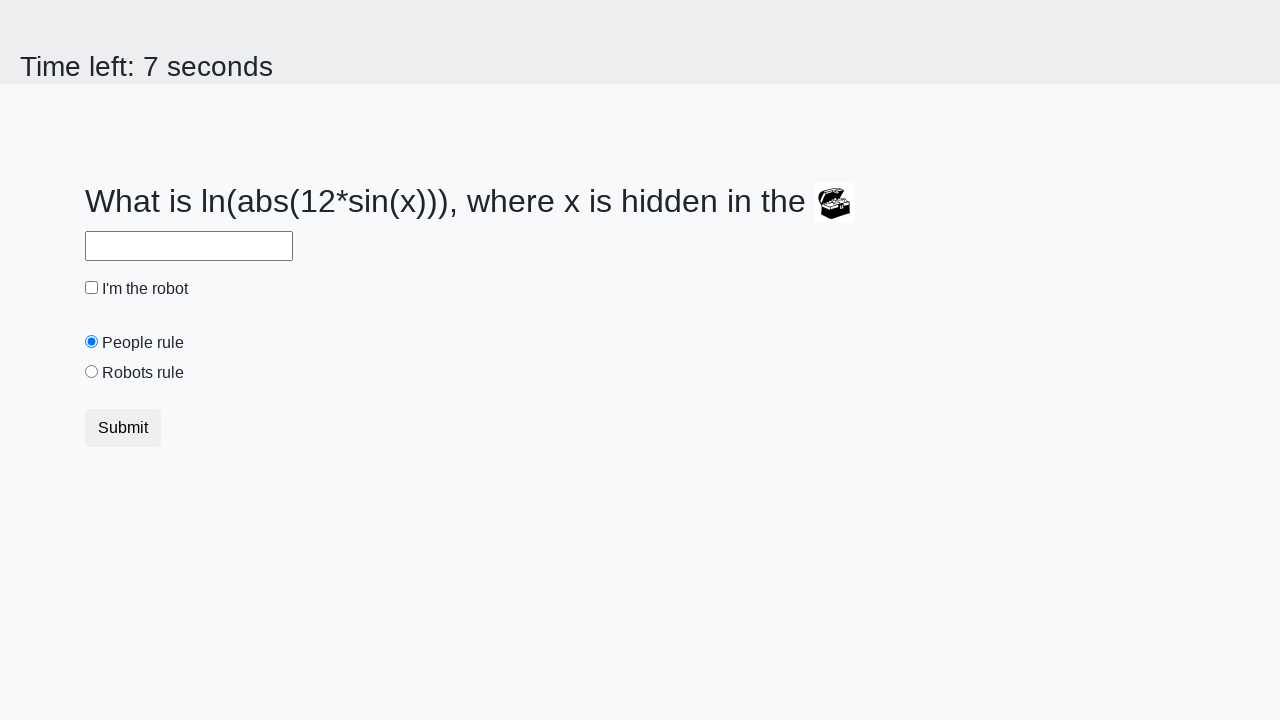